Tests checkbox interaction by clicking on the first checkbox and conditionally clicking the second checkbox if it's not already selected

Starting URL: https://the-internet.herokuapp.com/checkboxes

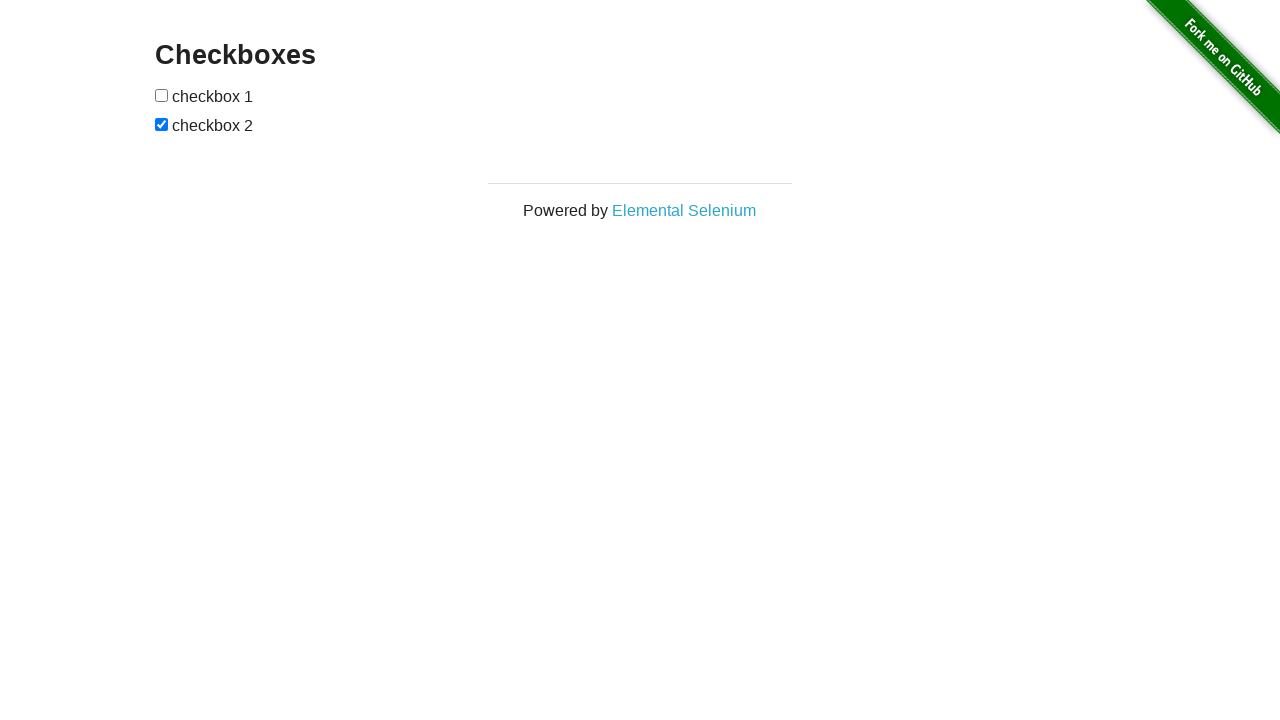

Clicked the first checkbox at (162, 95) on xpath=//input[@type = 'checkbox'][1]
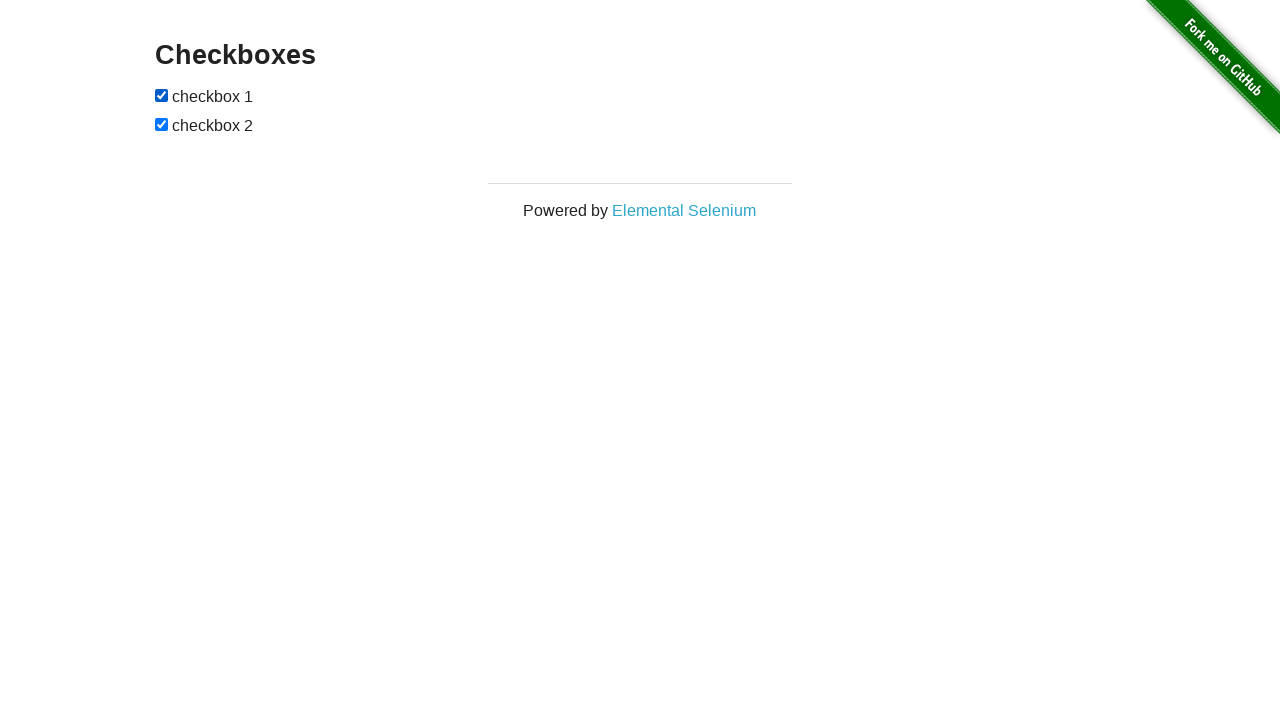

Checked if second checkbox is selected
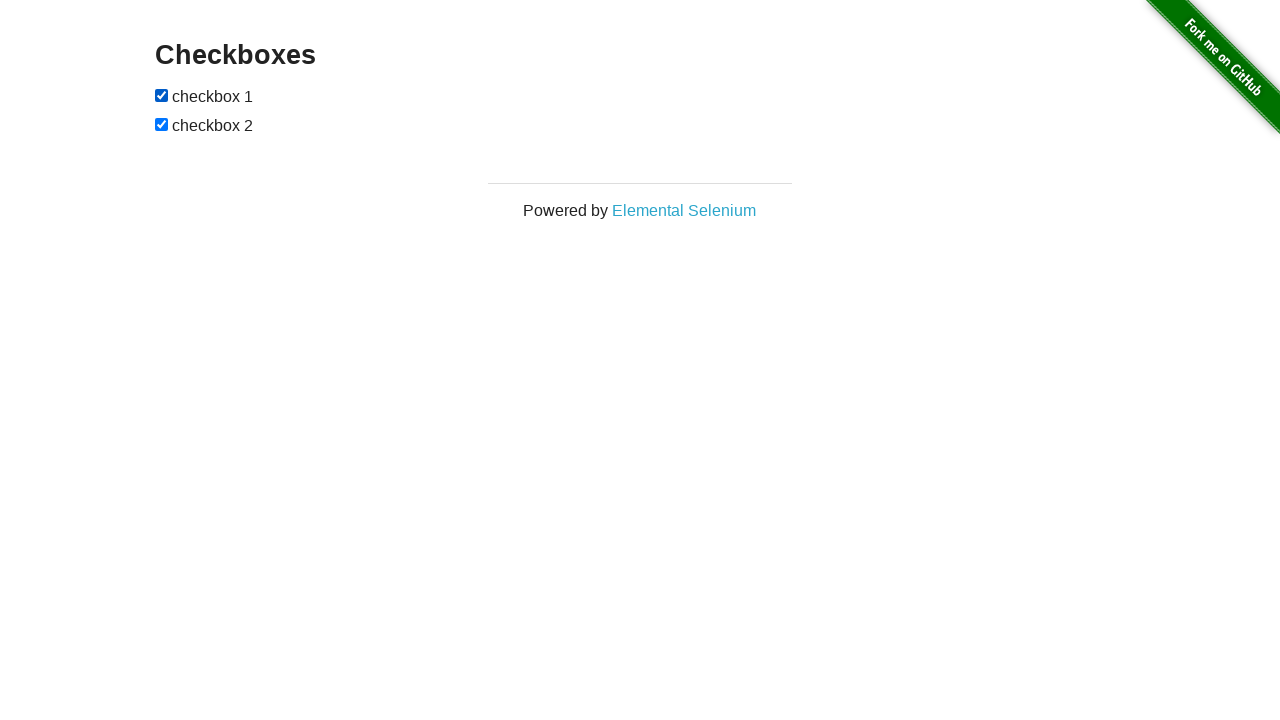

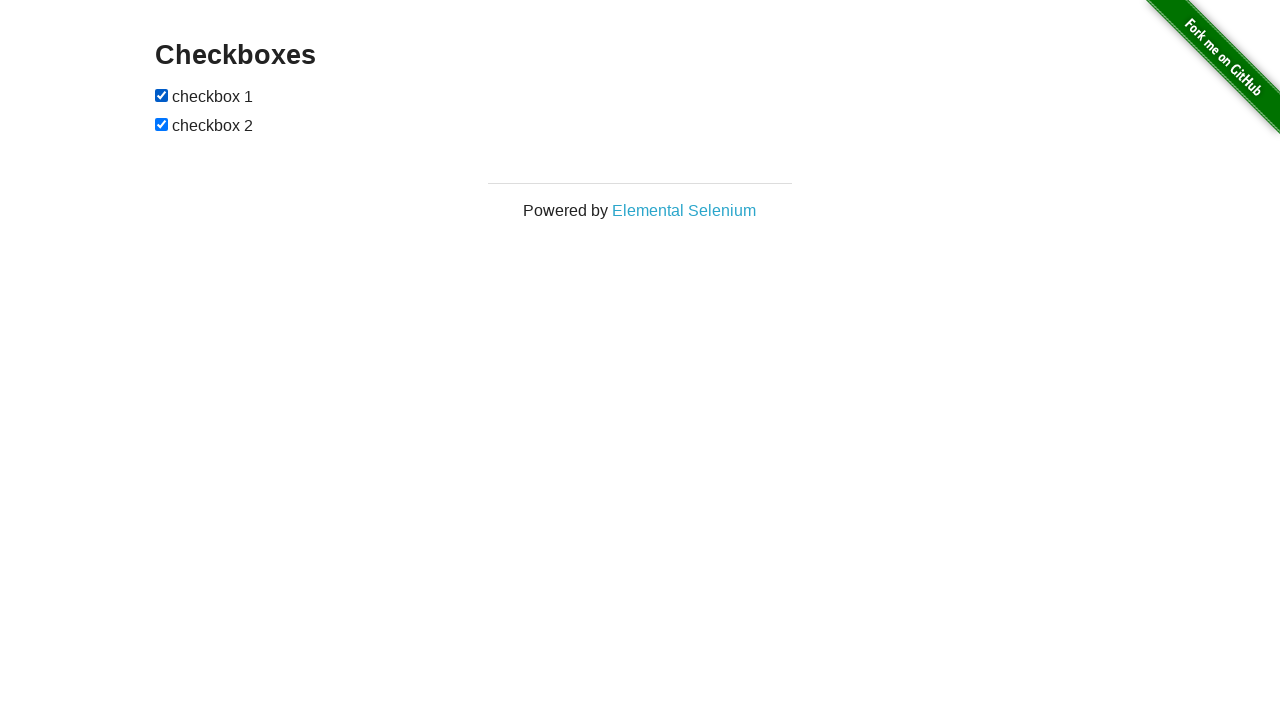